Tests highlighting a specific element on a page by temporarily changing its border style to a red dashed line using JavaScript execution, then reverting the style back after a delay.

Starting URL: http://the-internet.herokuapp.com/large

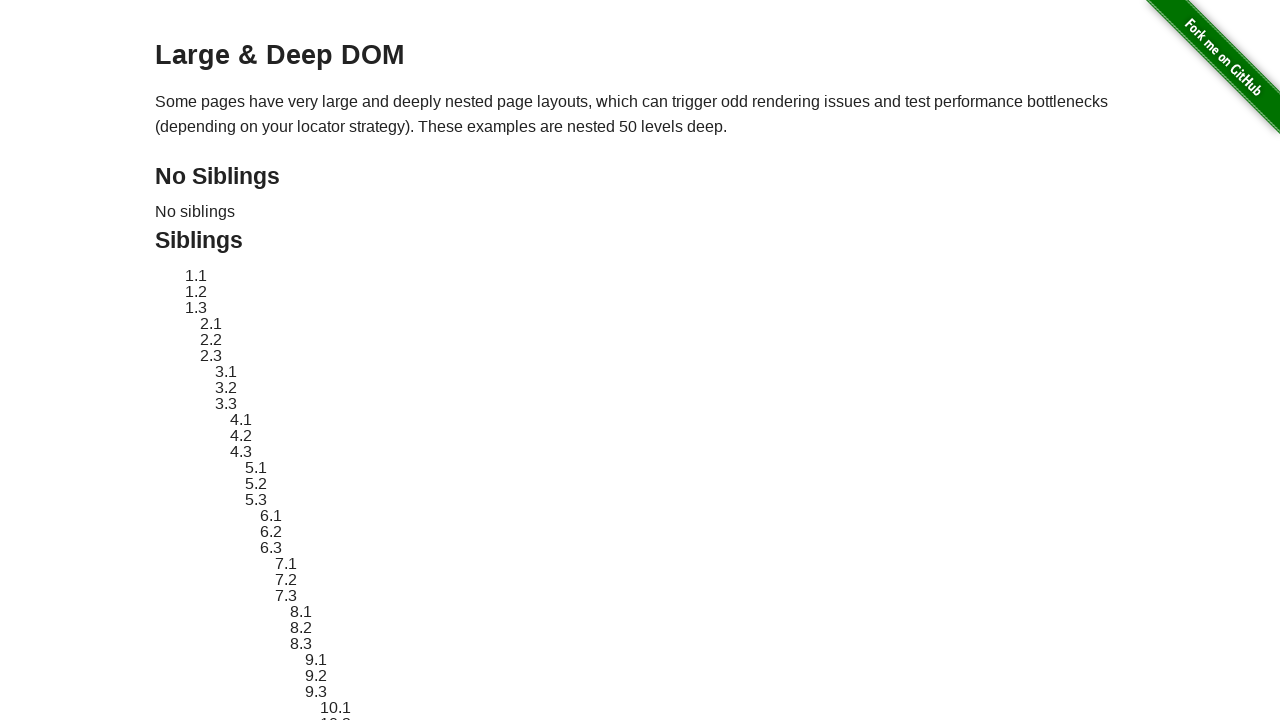

Located target element with ID 'sibling-2.3'
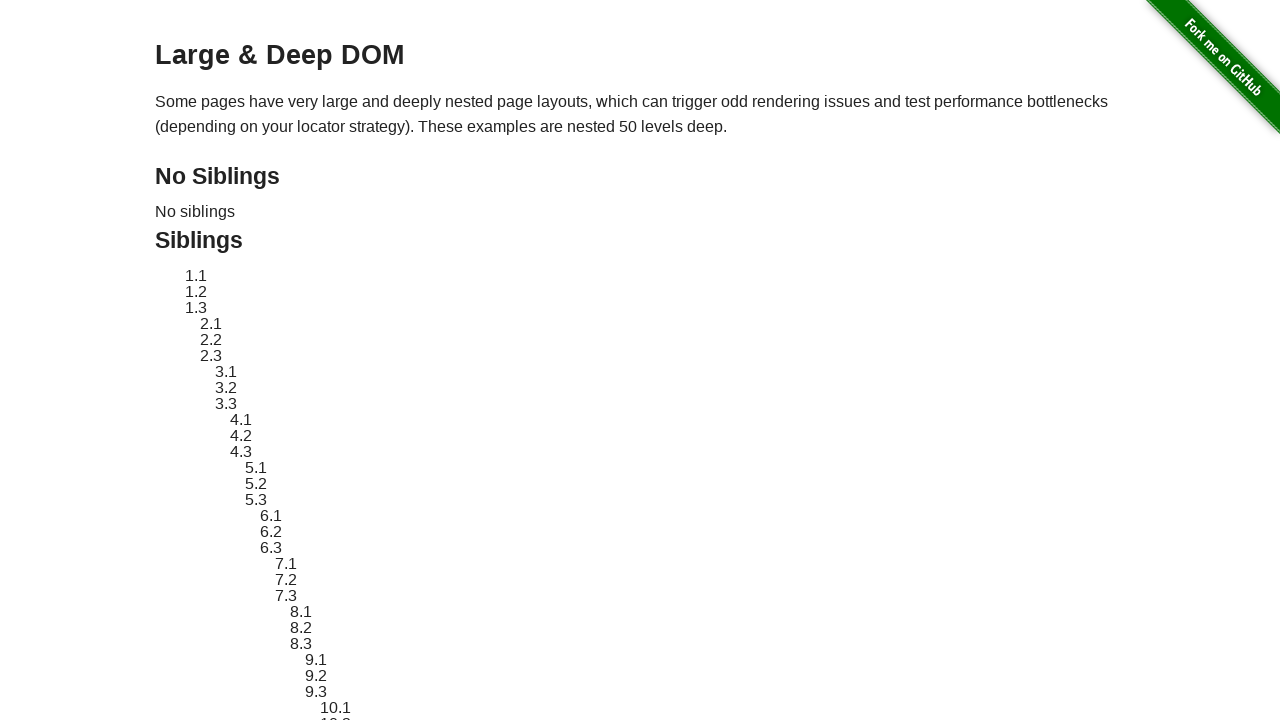

Target element became visible
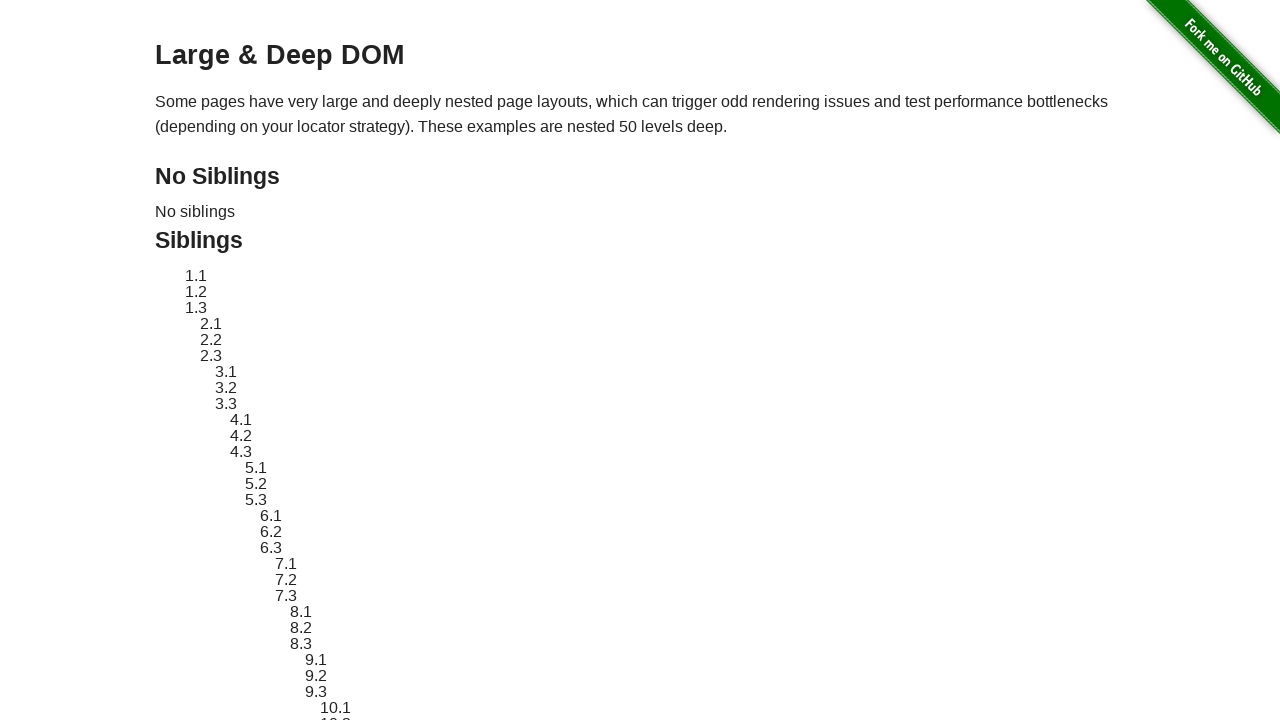

Retrieved original style attribute from target element
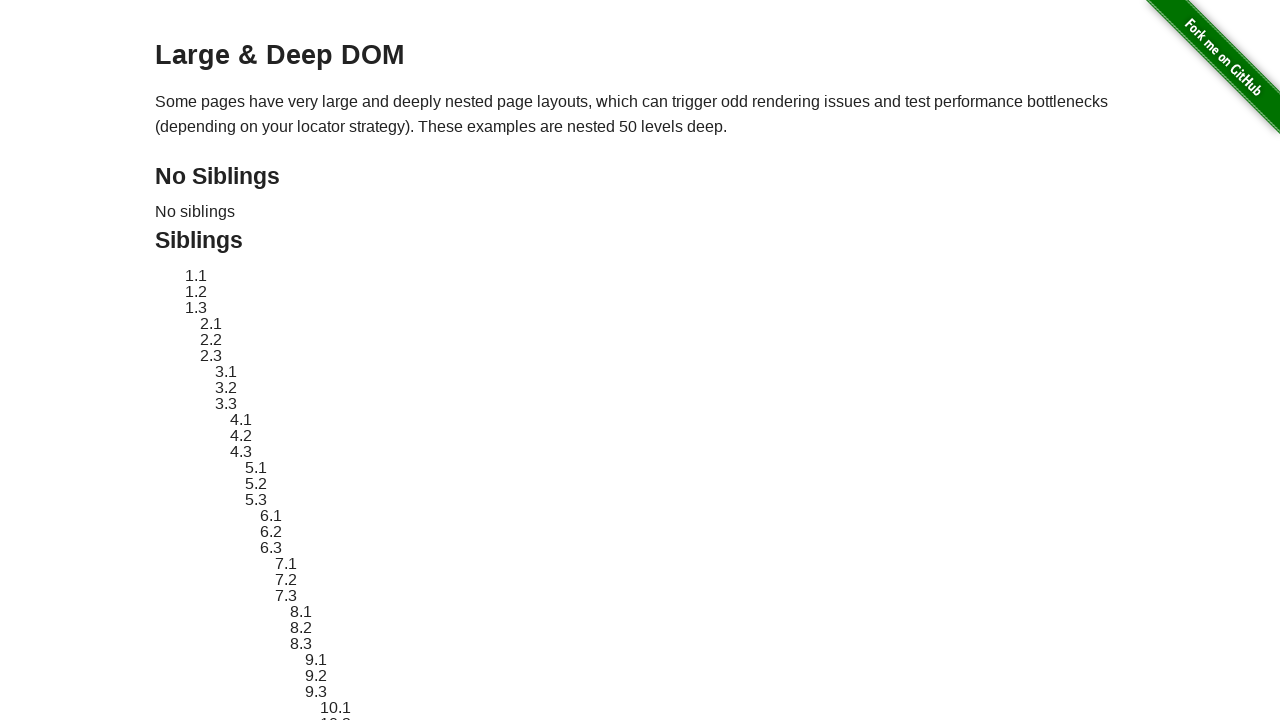

Applied red dashed border highlight to target element
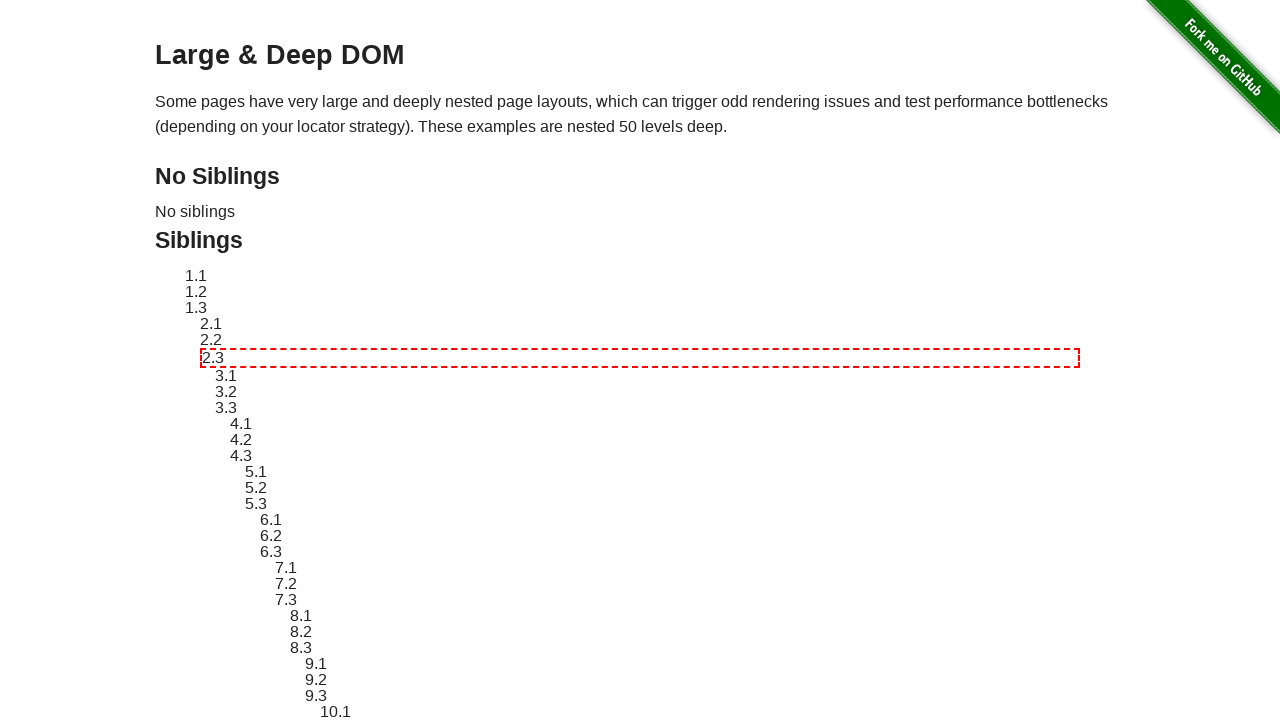

Waited 2 seconds for highlight to be visible
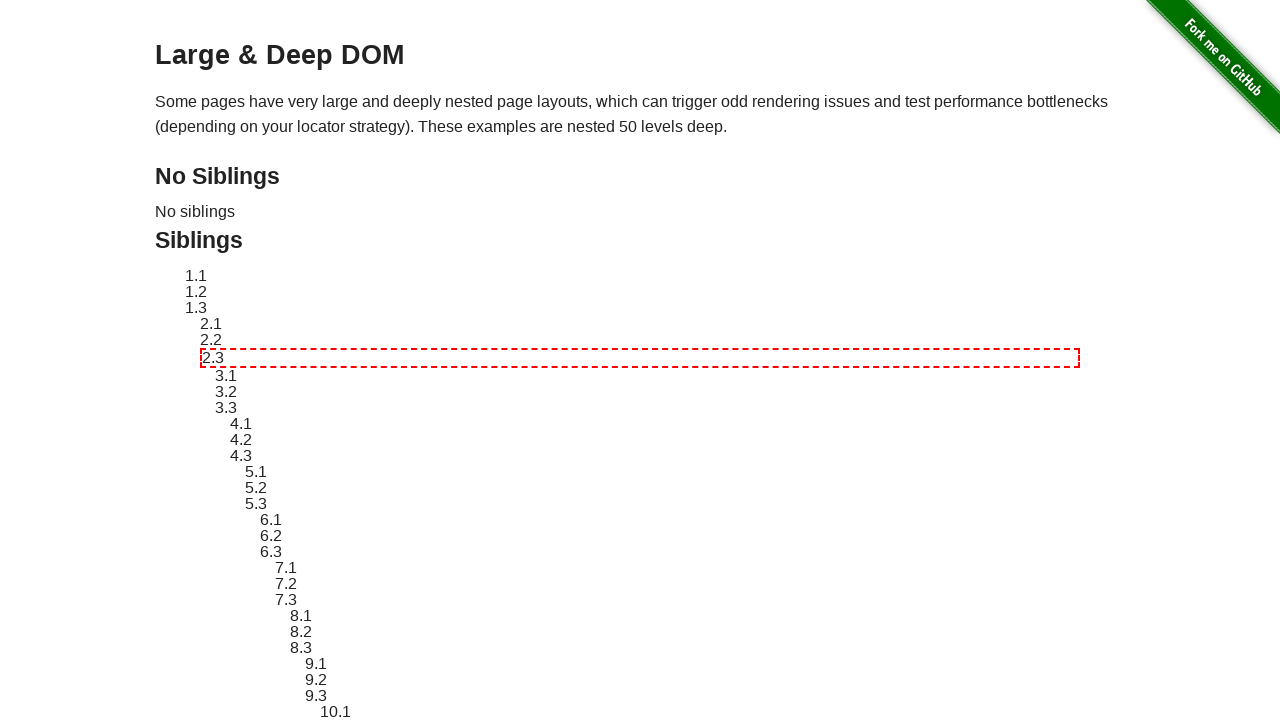

Reverted target element style back to original
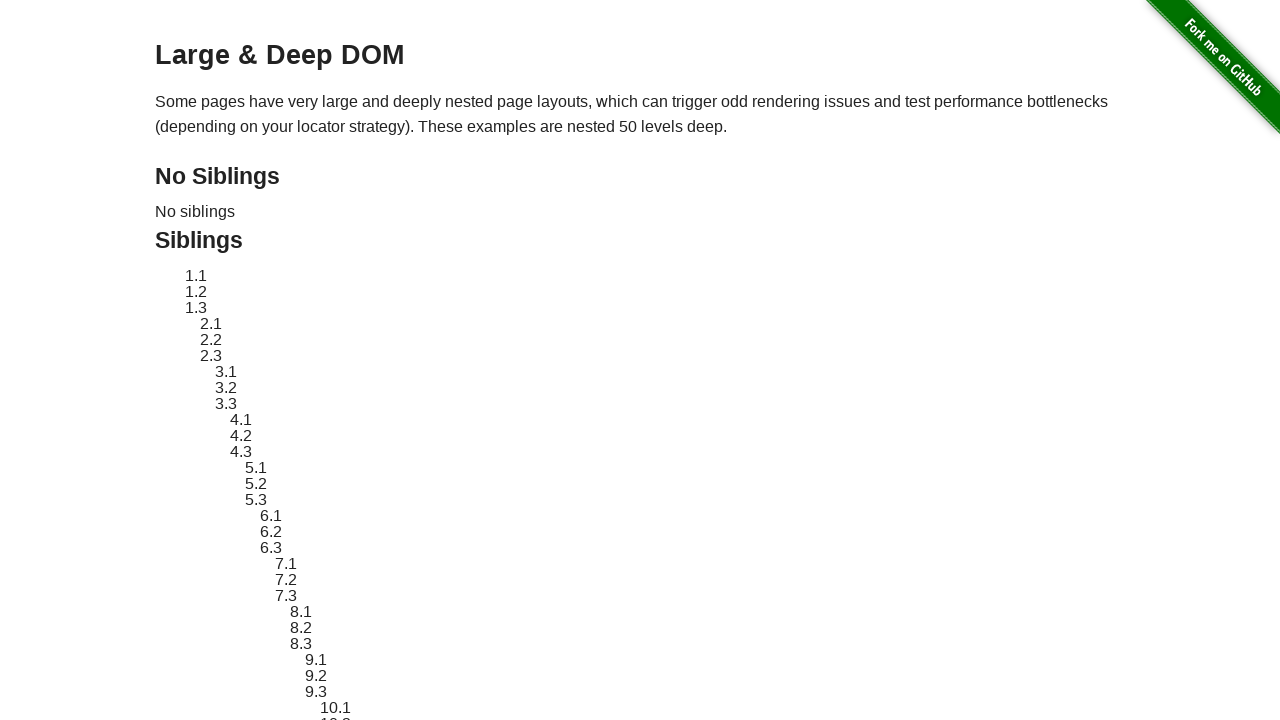

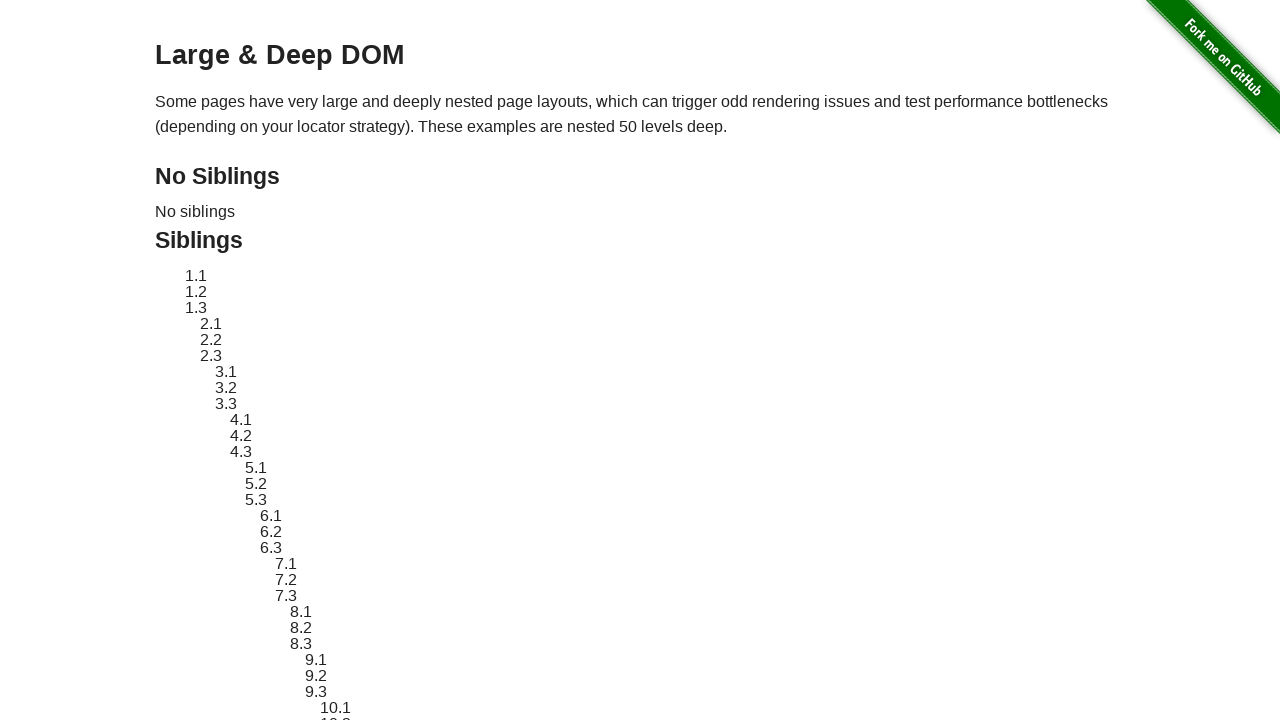